Tests a web form by filling a text field and submitting it, then verifying the success message

Starting URL: https://www.selenium.dev/selenium/web/web-form.html

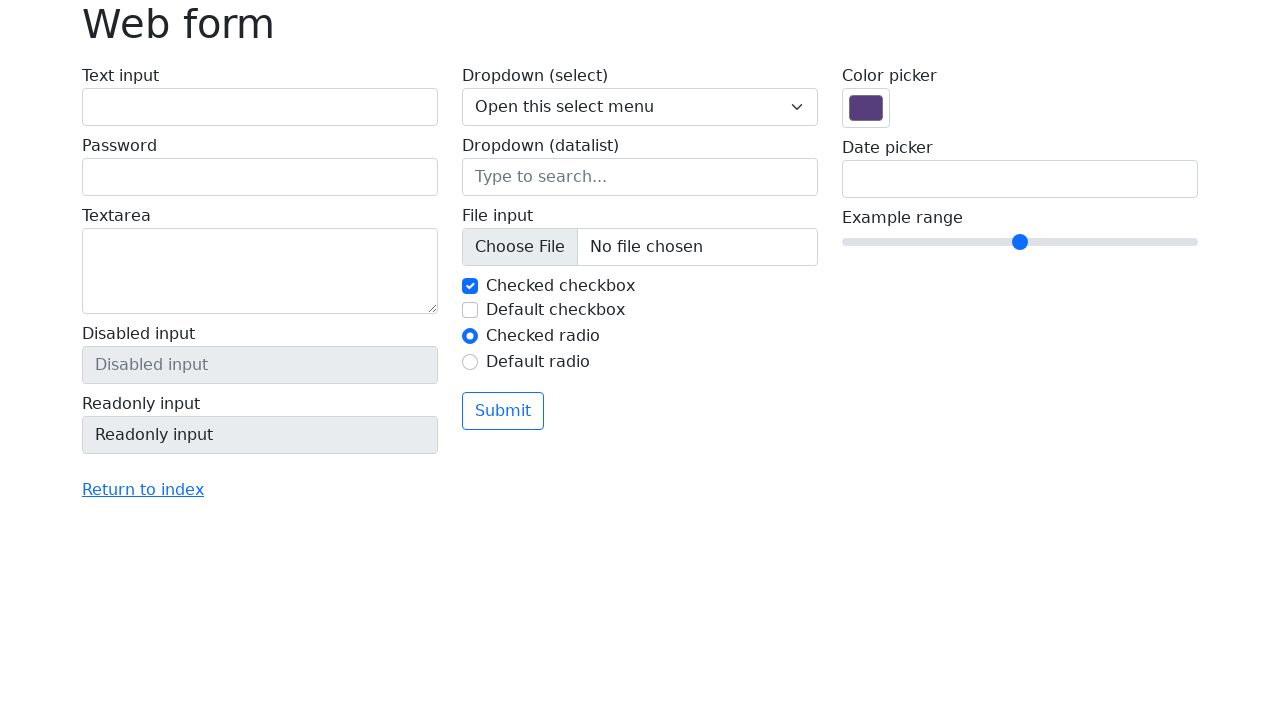

Verified page title is 'Web form'
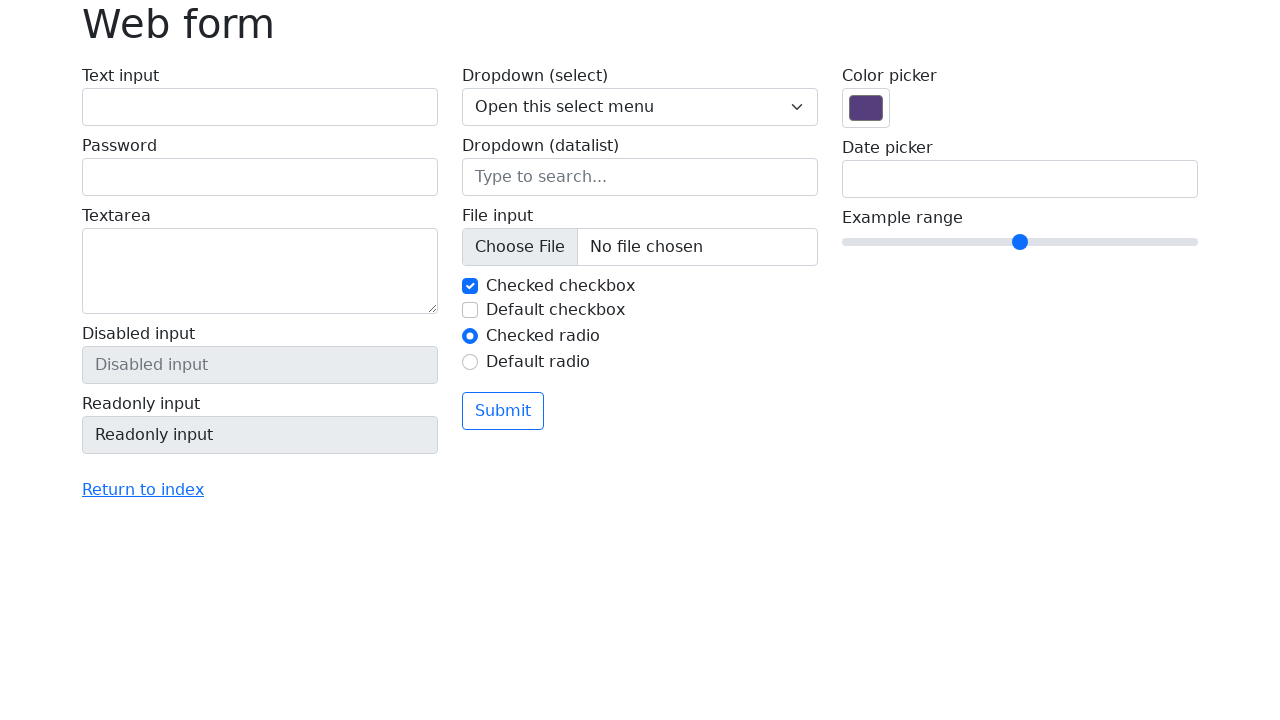

Filled text field with 'Selenium' on input[name='my-text']
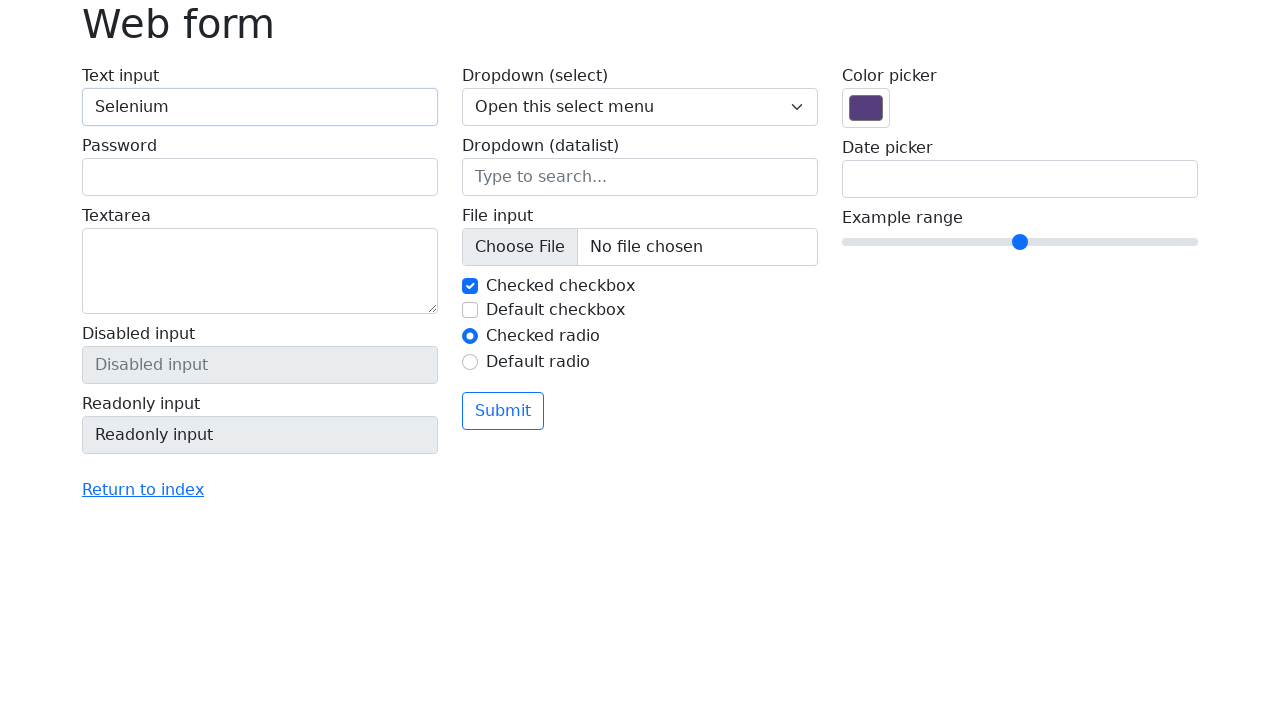

Clicked submit button at (503, 411) on button
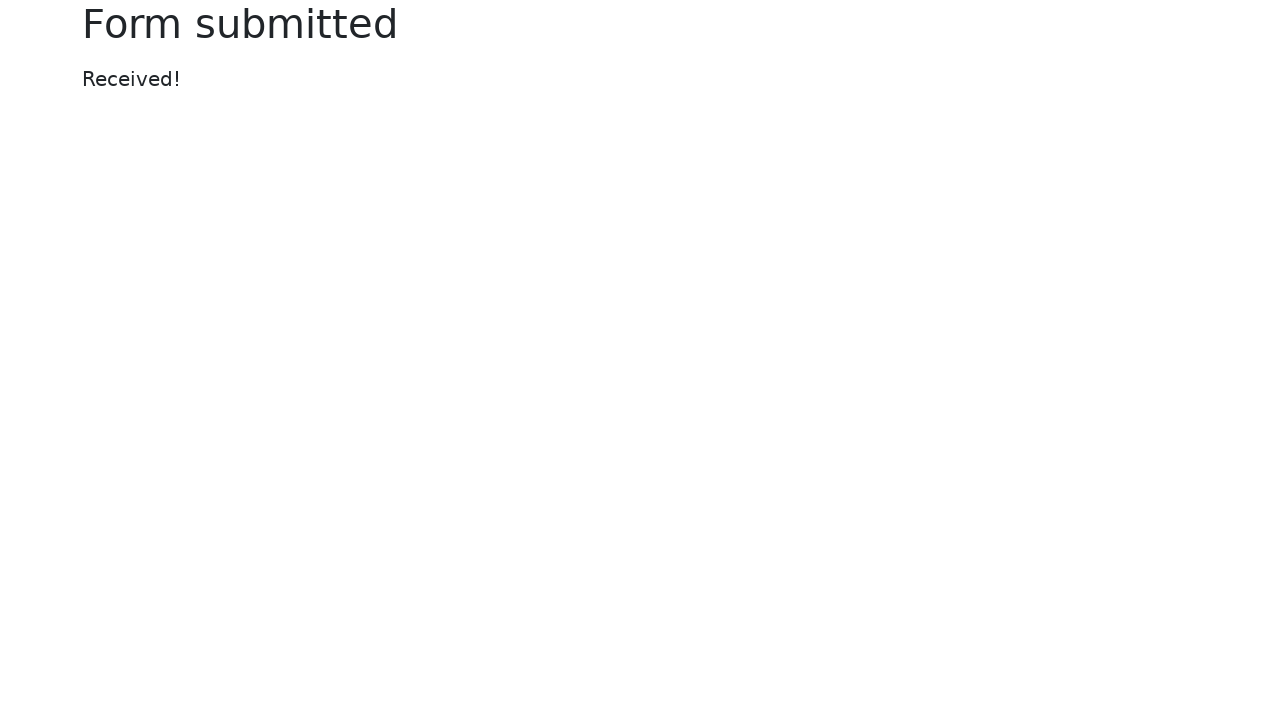

Verified success message 'Received!' is displayed
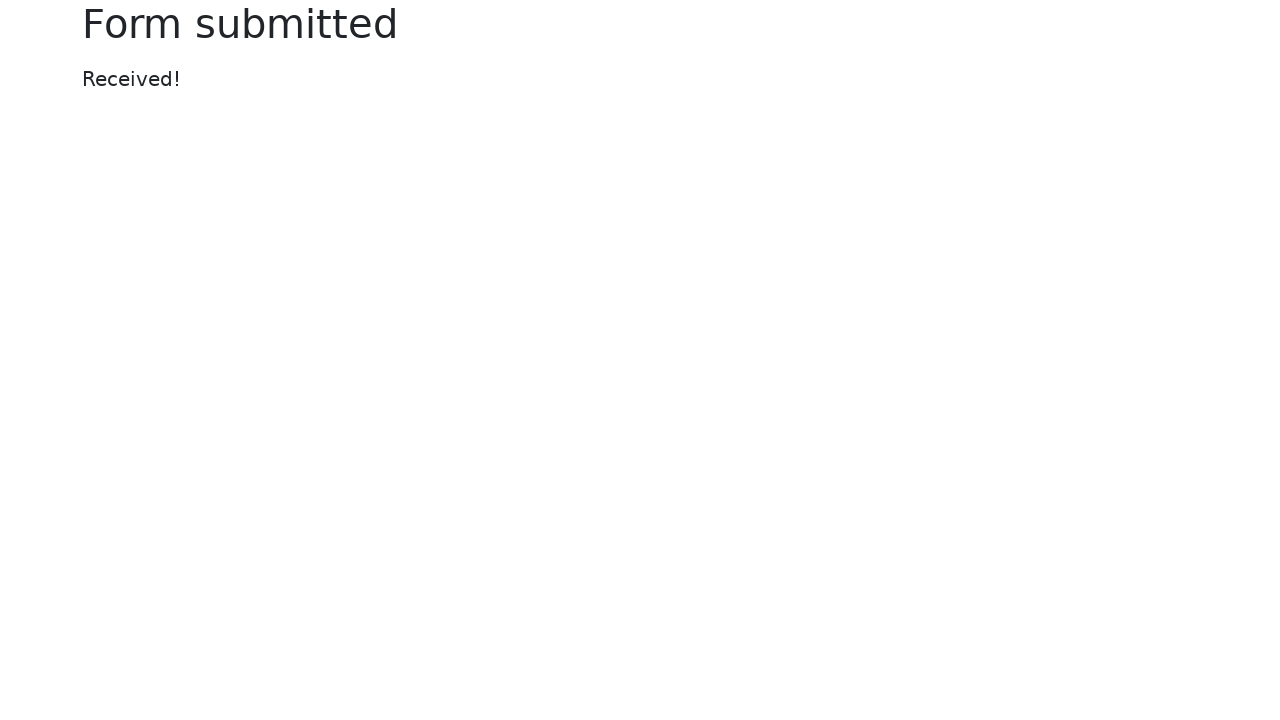

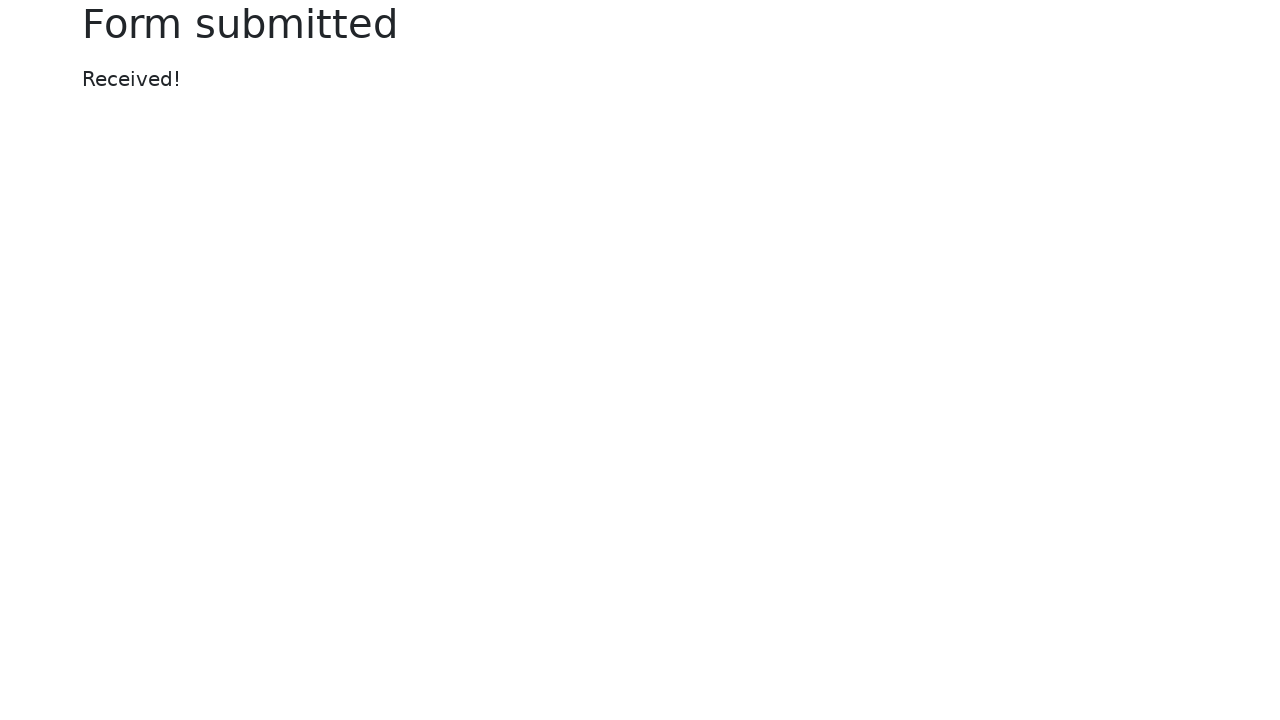